Tests drag and drop functionality by dragging a source element to a target element and verifying it shows 'Dropped!'

Starting URL: https://jqueryui.com/resources/demos/droppable/default.html

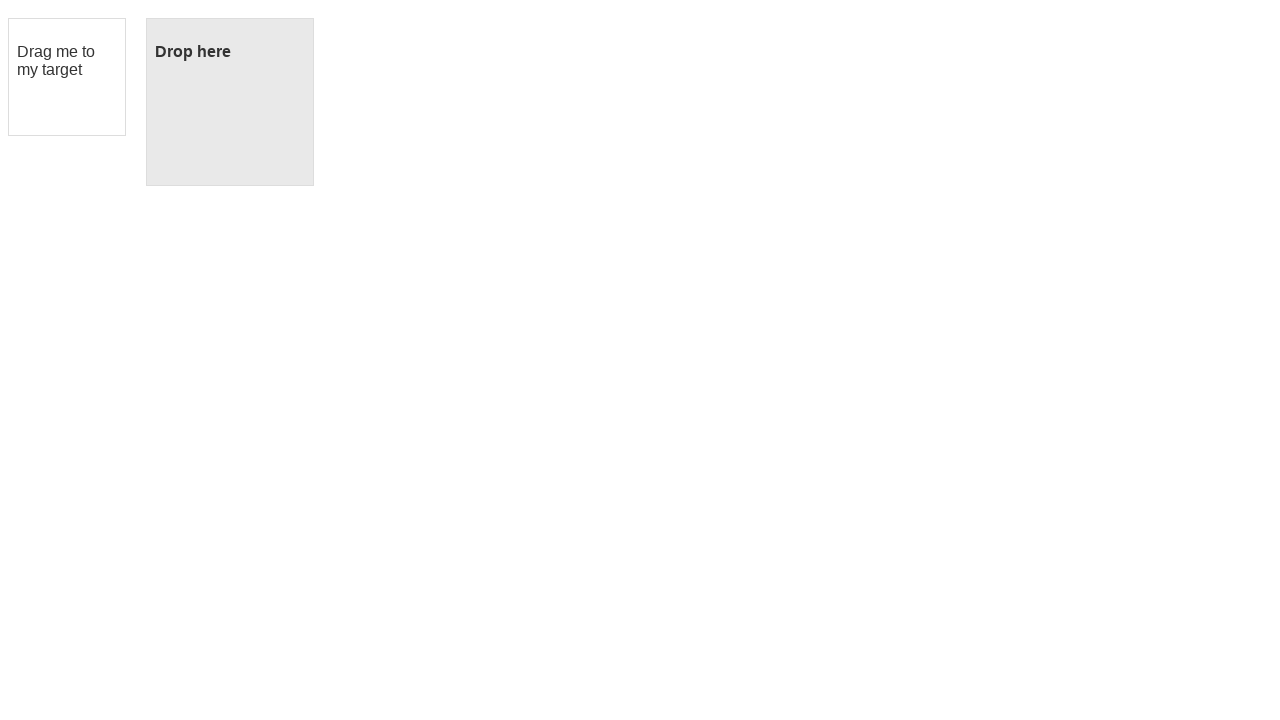

Located the draggable source element
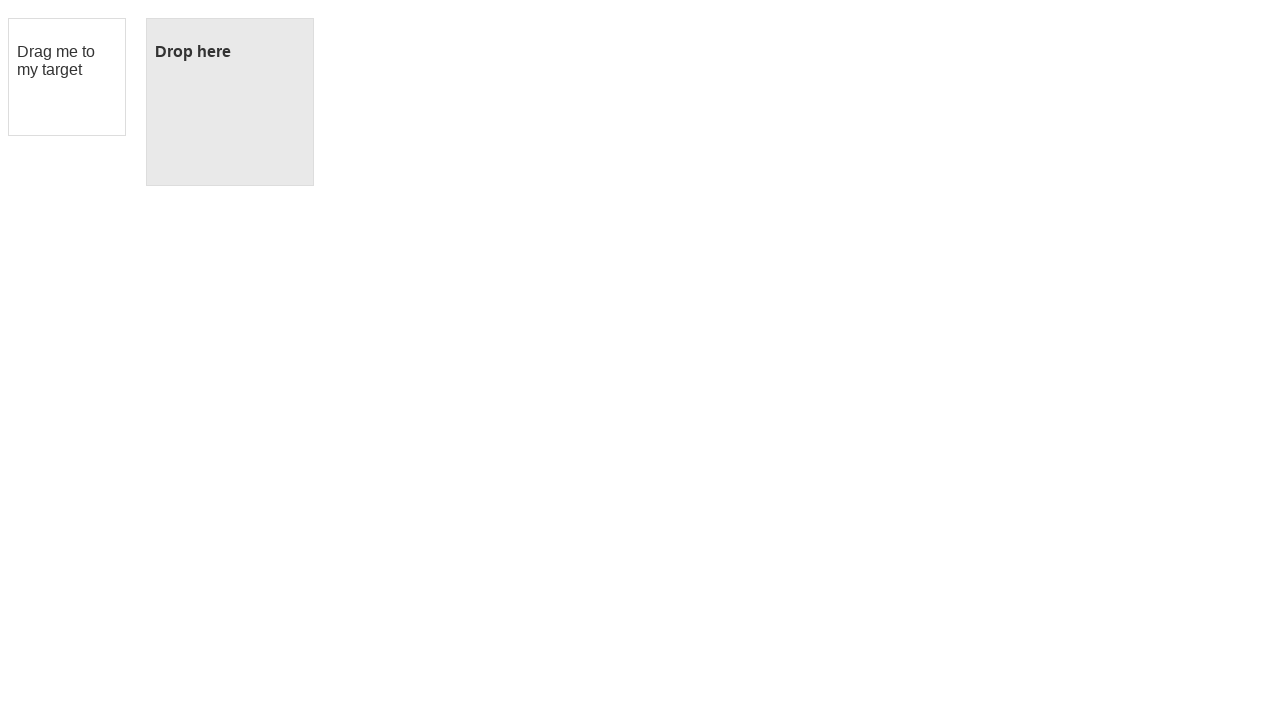

Located the droppable target element
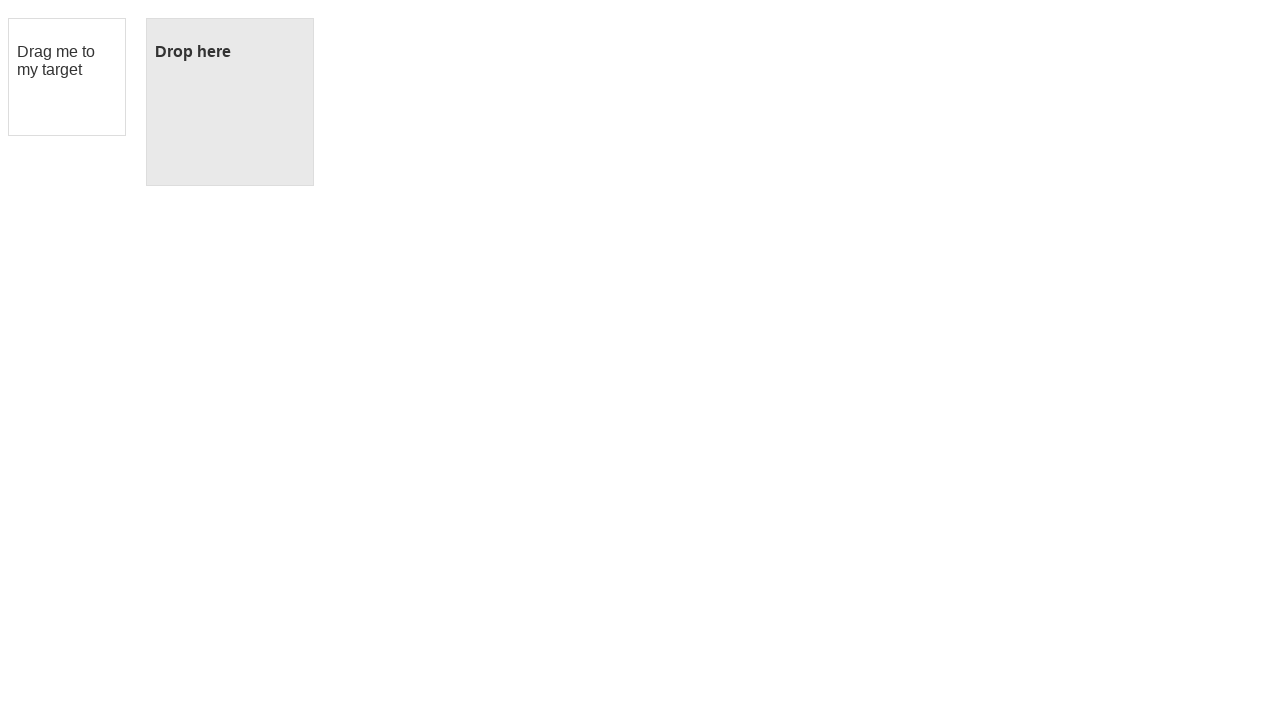

Dragged source element to target element at (230, 102)
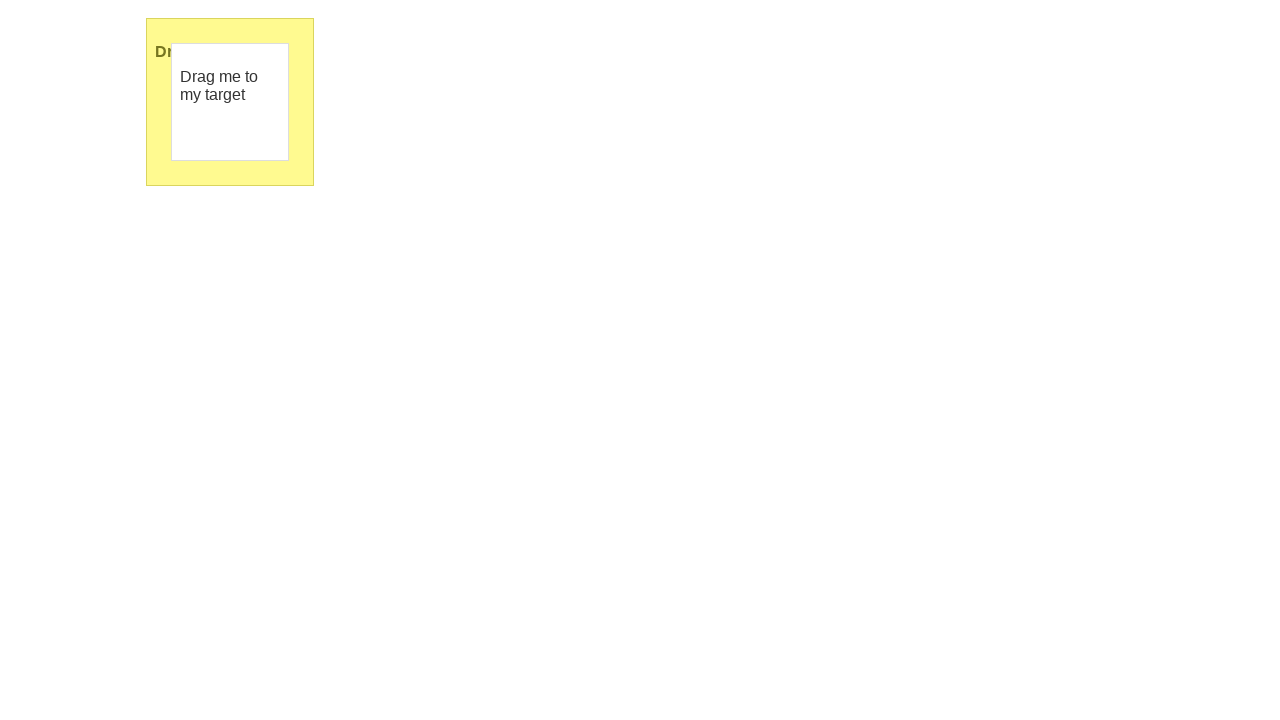

Verified that target element displays 'Dropped!' text
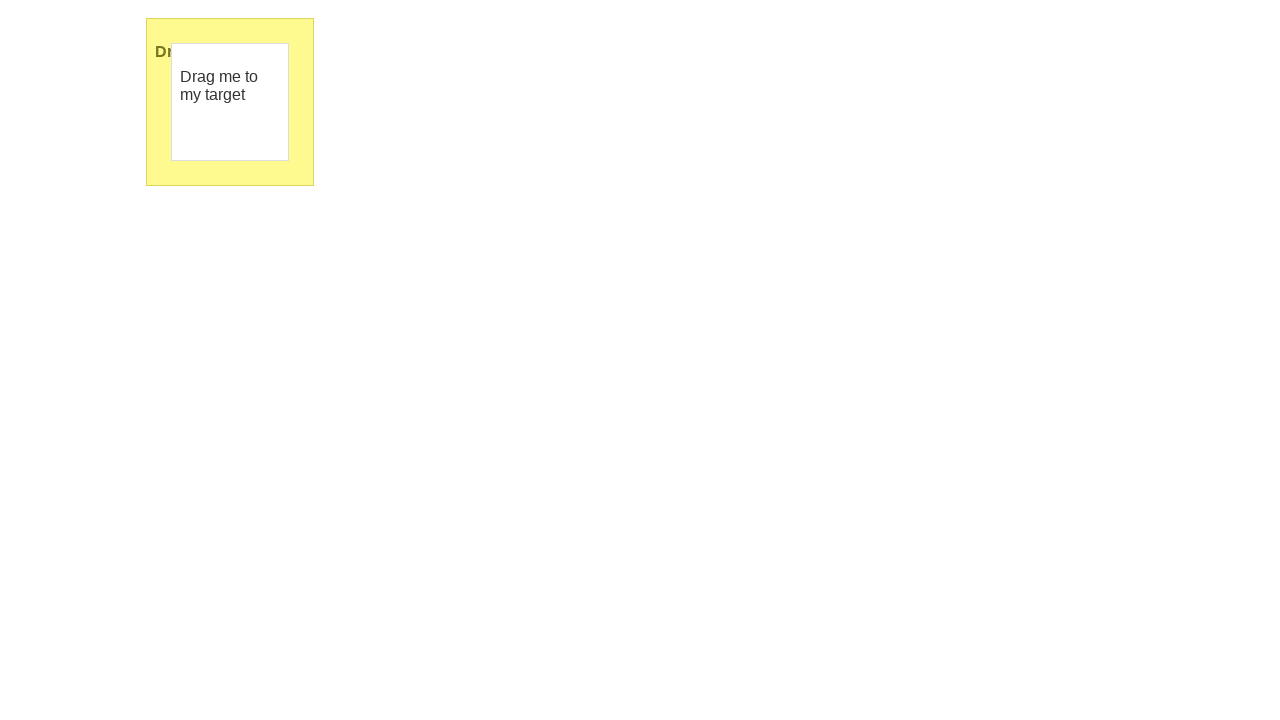

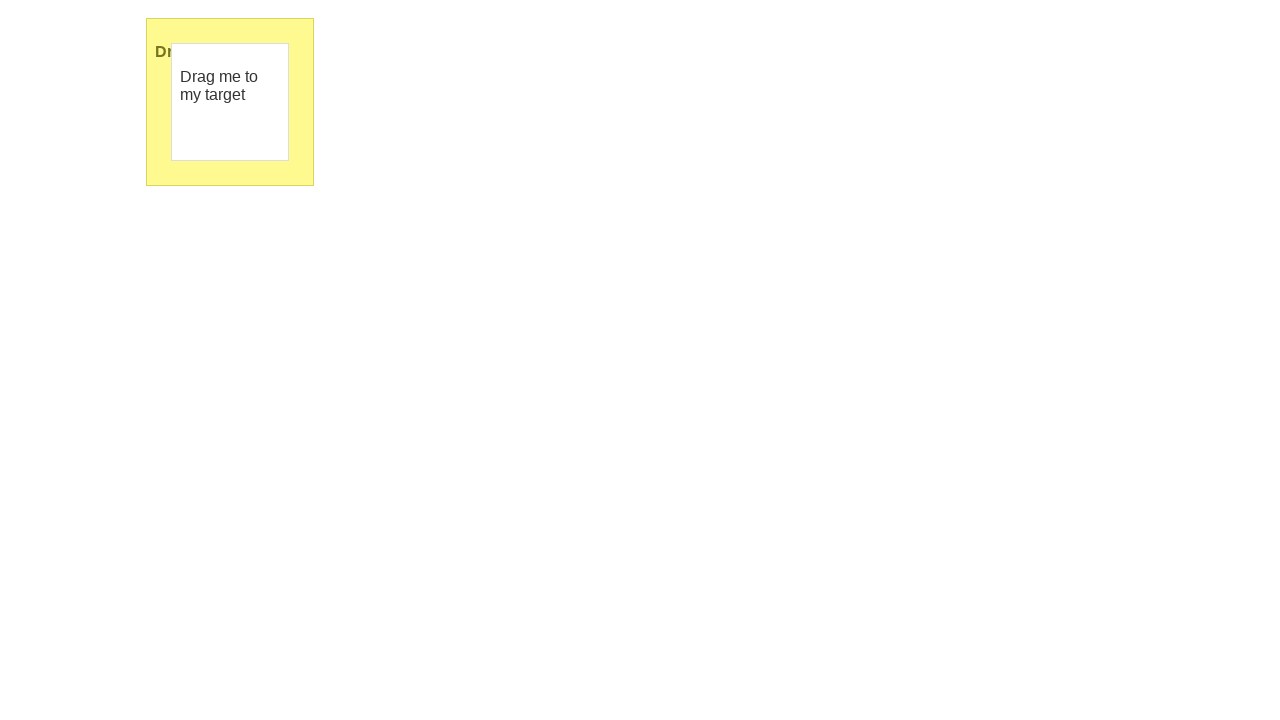